Tests file upload functionality by uploading a test file and verifying the success message is displayed

Starting URL: https://the-internet.herokuapp.com/upload

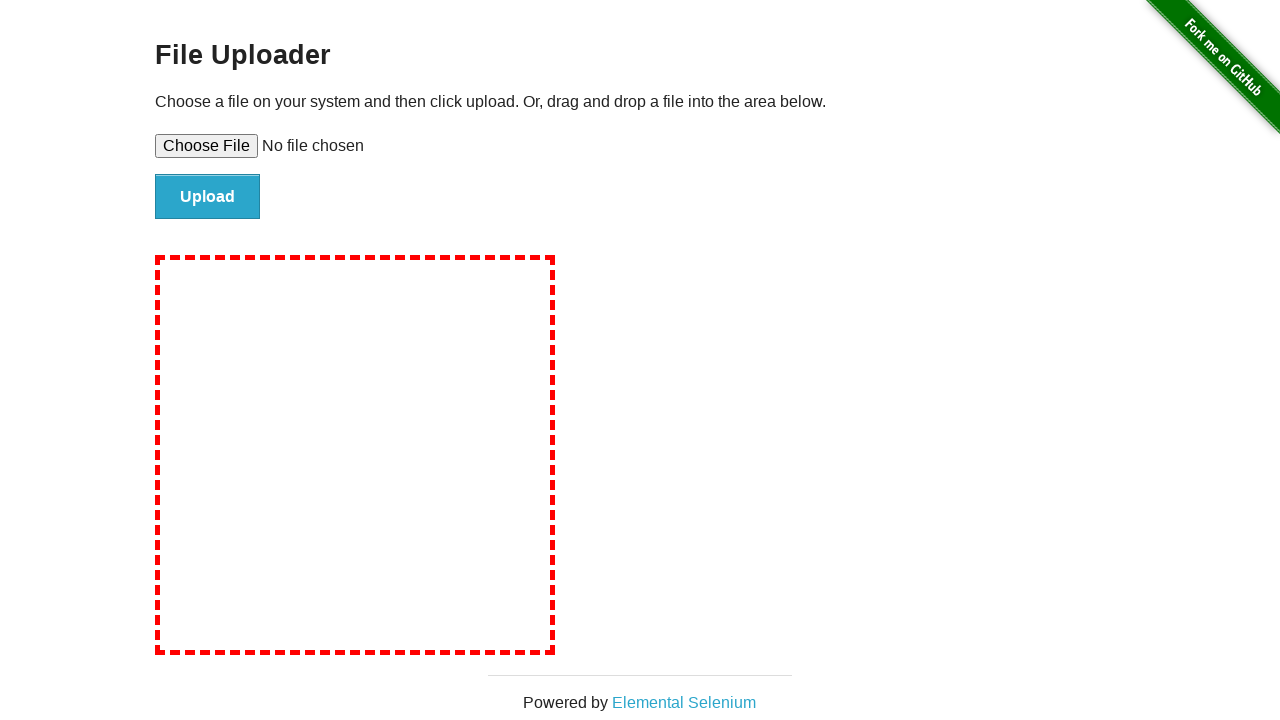

Created temporary test file for upload
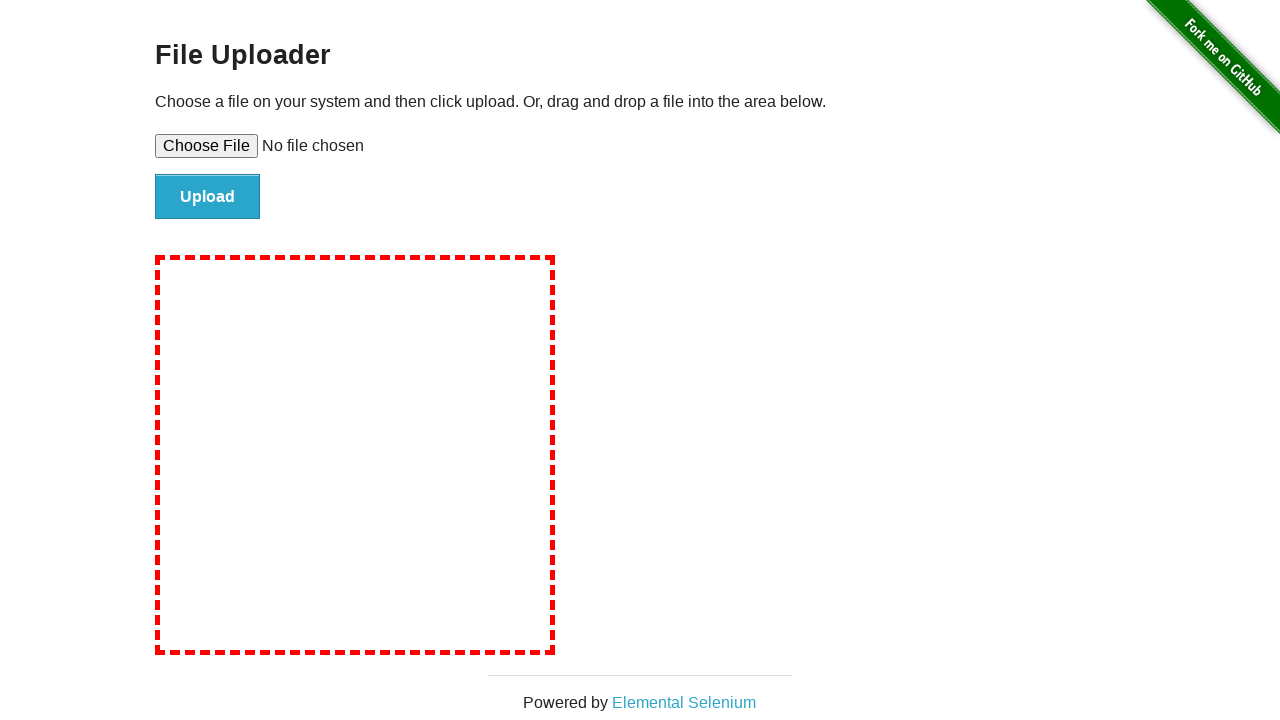

Set input file path to file upload field
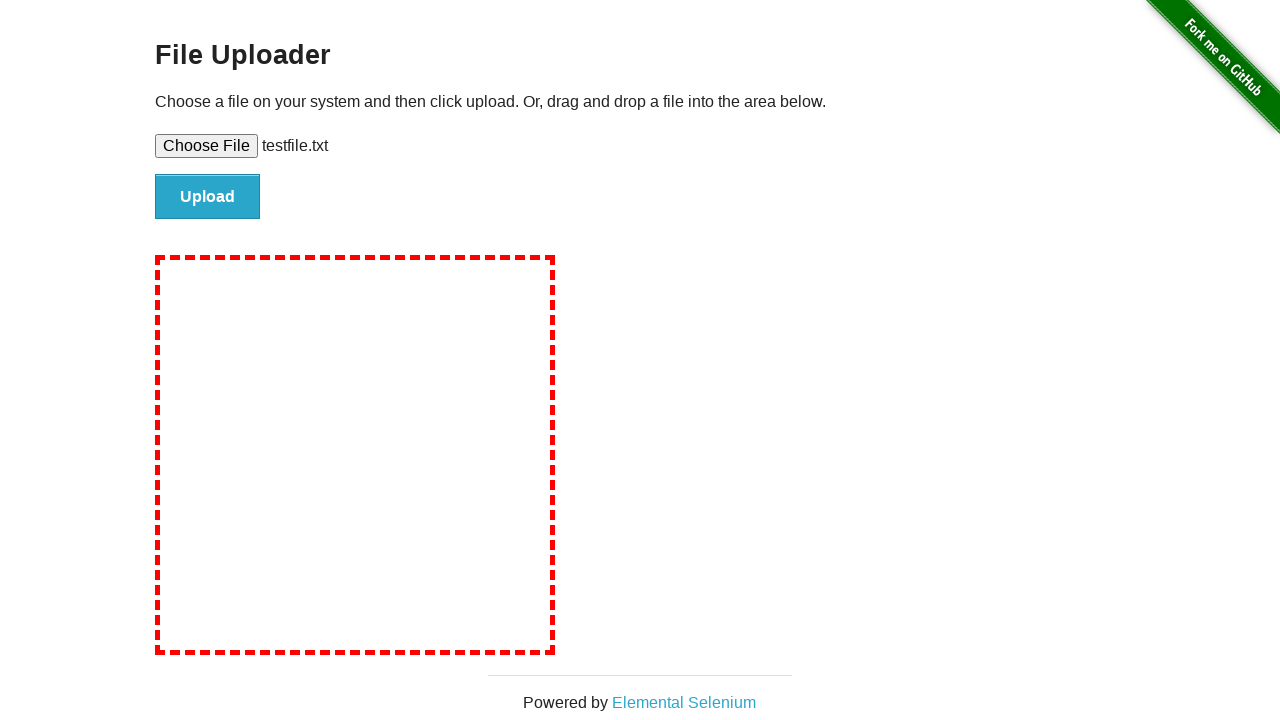

Clicked file submit button to upload at (208, 197) on #file-submit
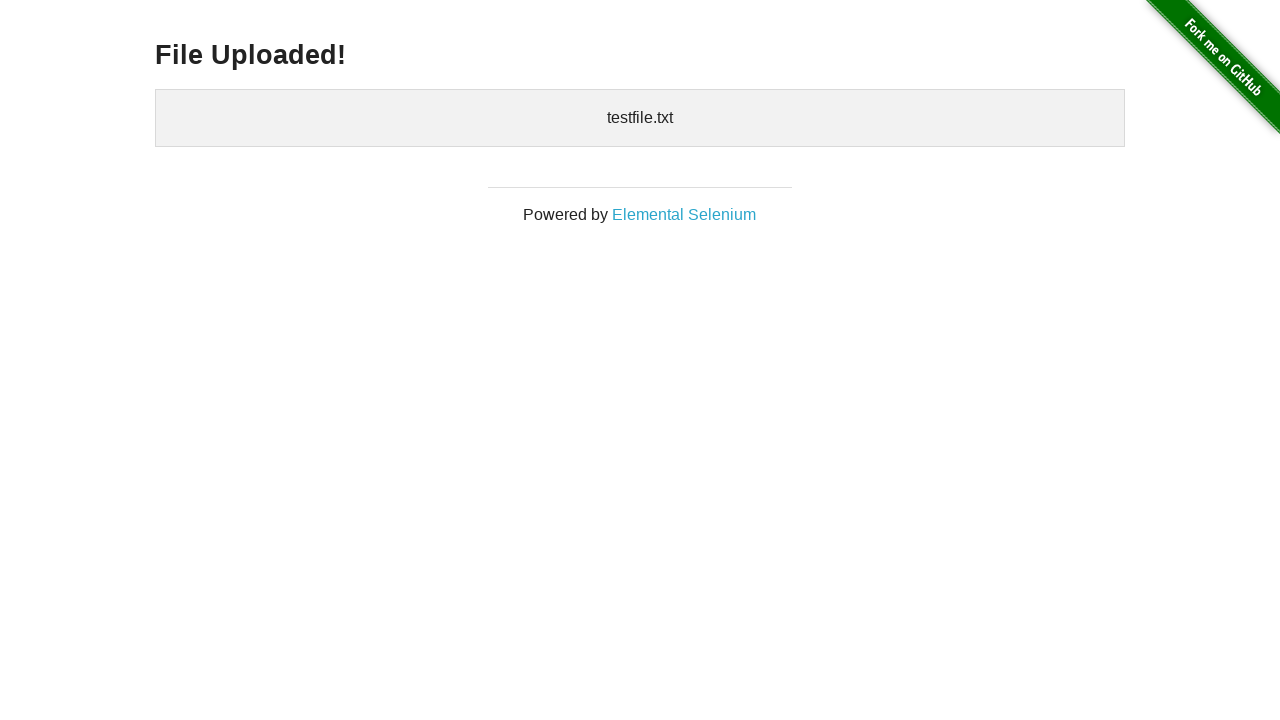

Waited for success message heading to appear
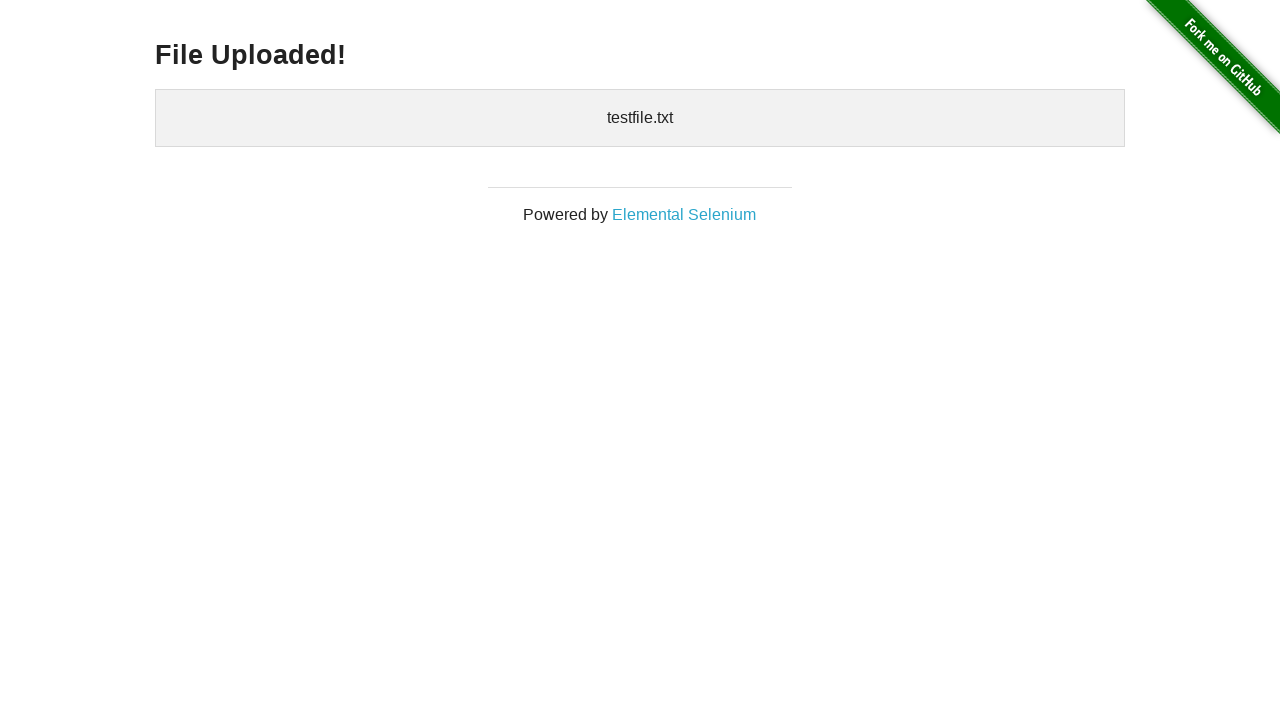

Verified 'File Uploaded!' message is displayed
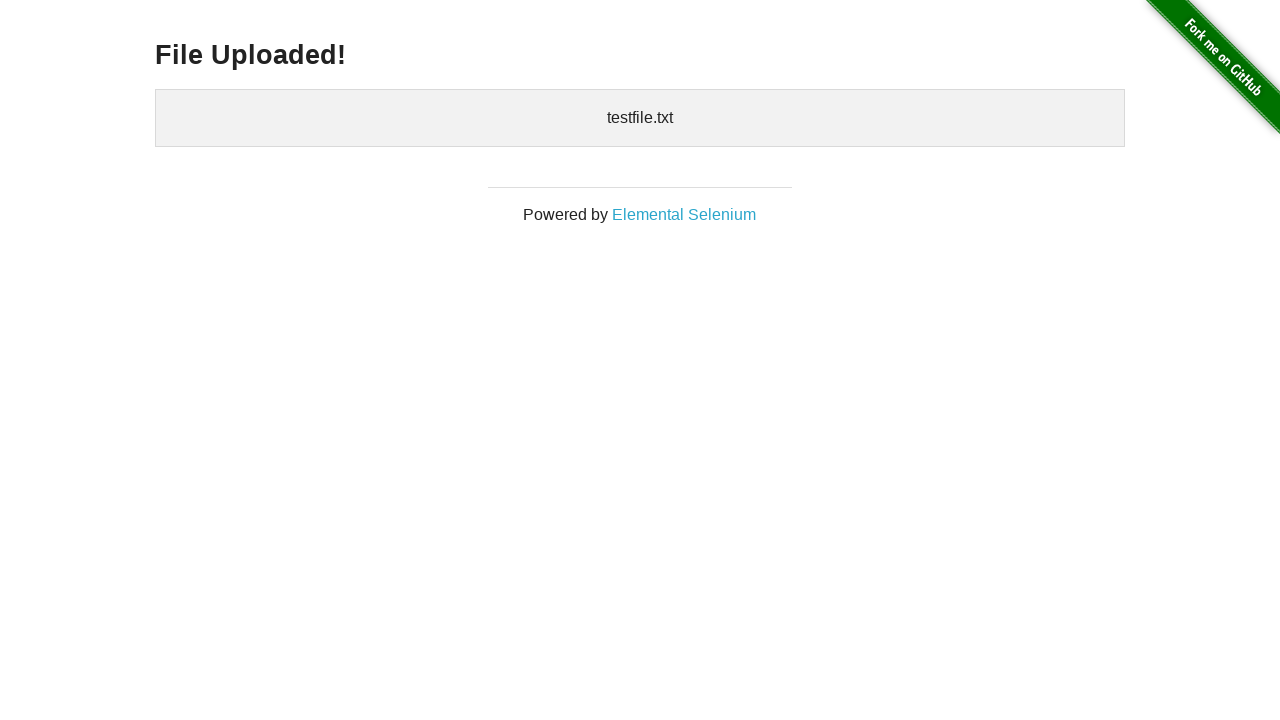

Cleaned up temporary test file
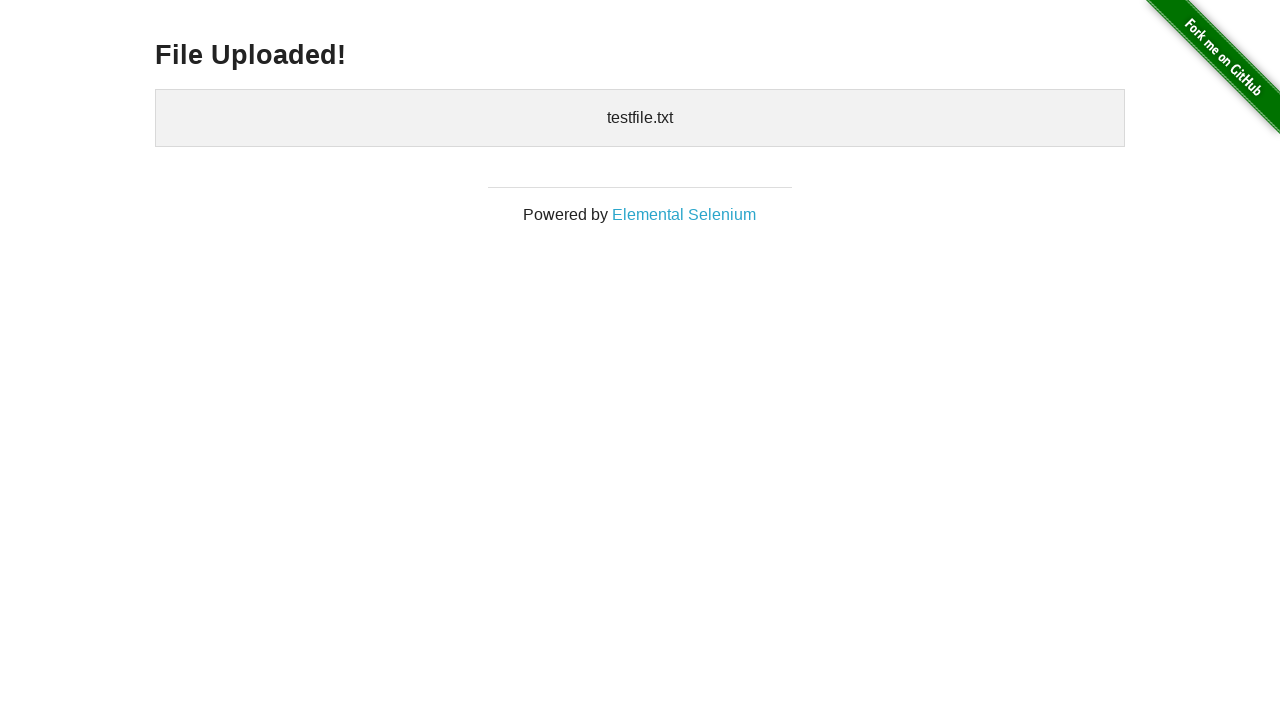

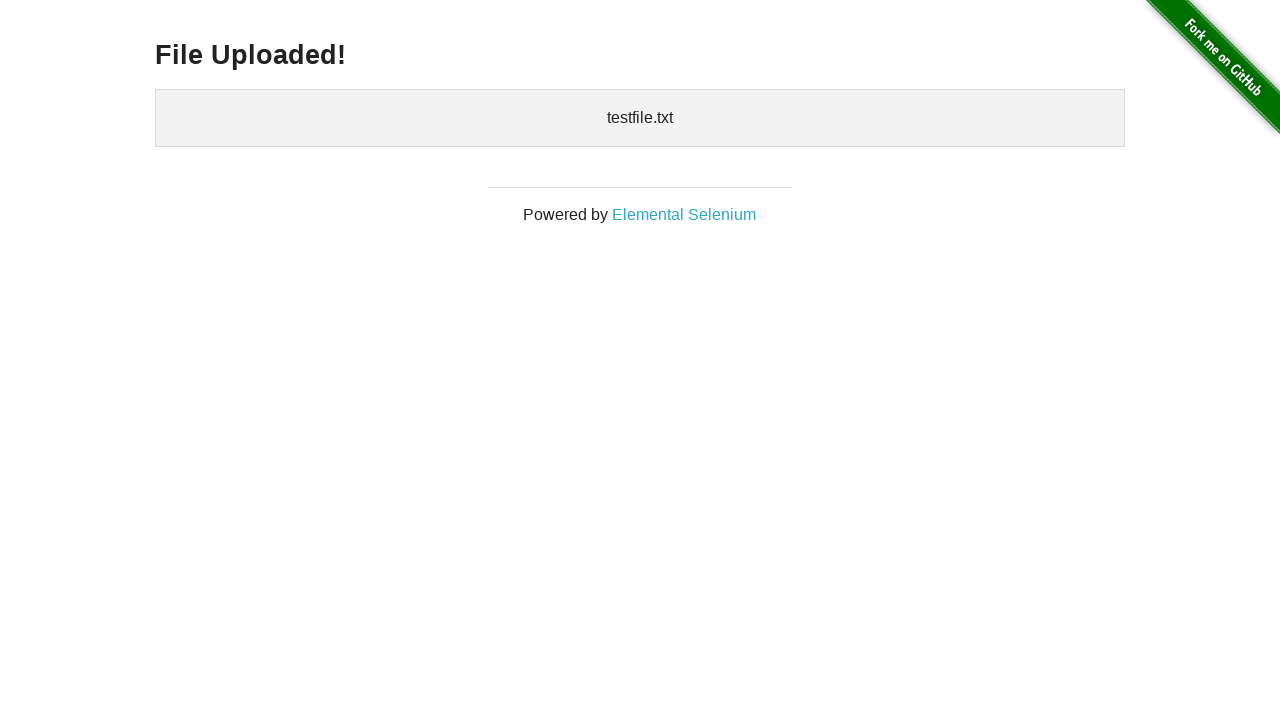